Tests navigation to coaches section and opens a coach profile

Starting URL: https://www.sport-express.ru/tag/metallurg-mg-hokkey-270/

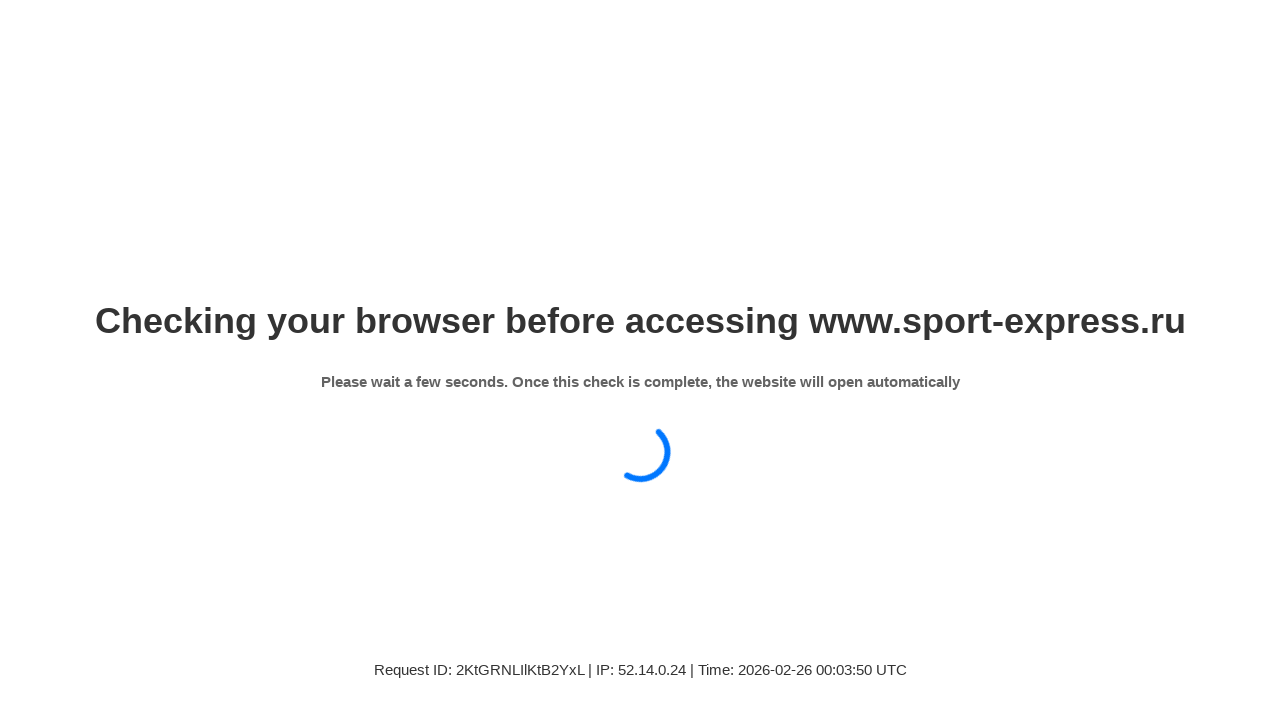

Clicked on Тренеры (coaches) tab at (954, 478) on xpath=//a[contains(text(),'Тренеры')]
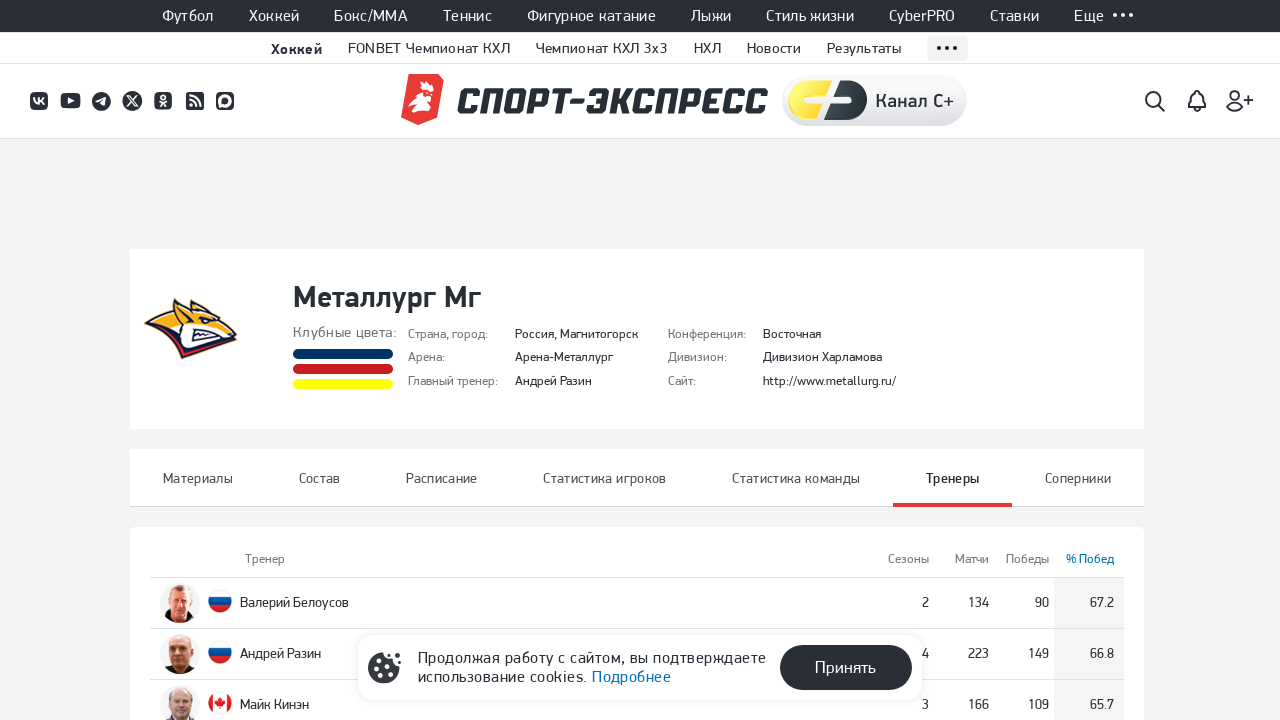

Waited for coach Кинэн Майк to load
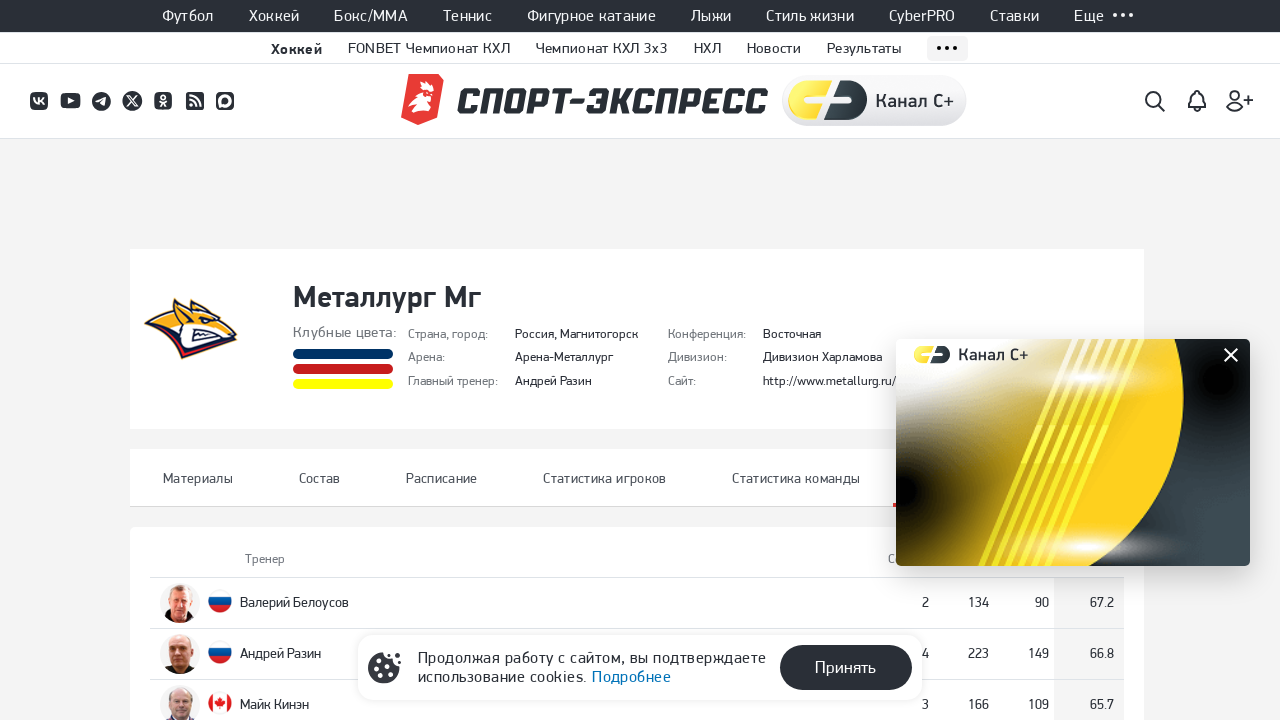

Clicked on coach Кинэн Майк profile image at (180, 700) on xpath=//img[@title='Кинэн Майк']
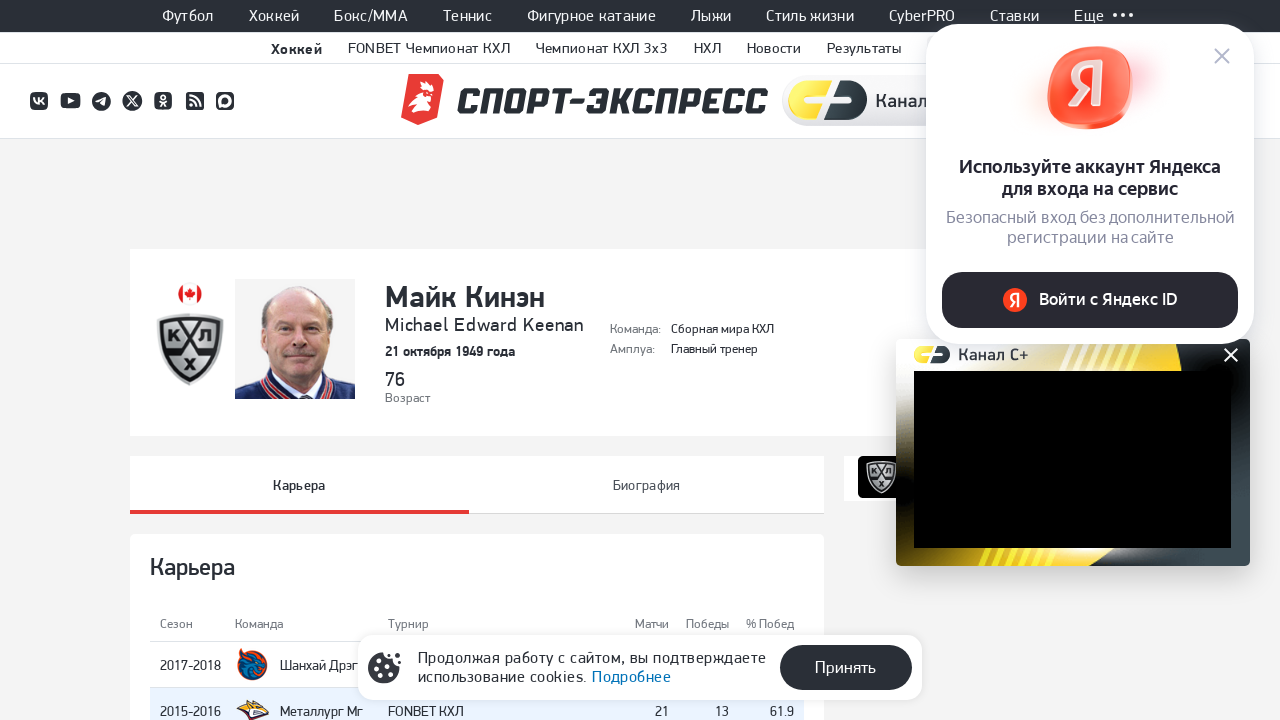

Navigated back to coaches page
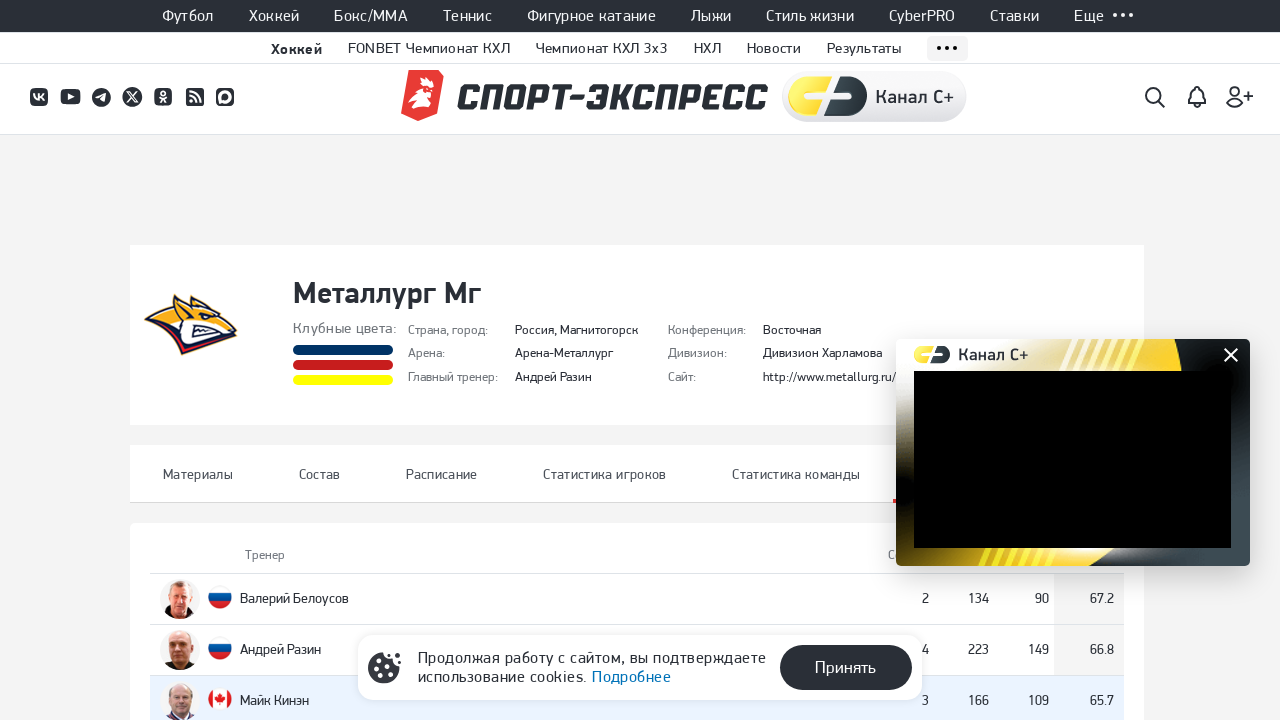

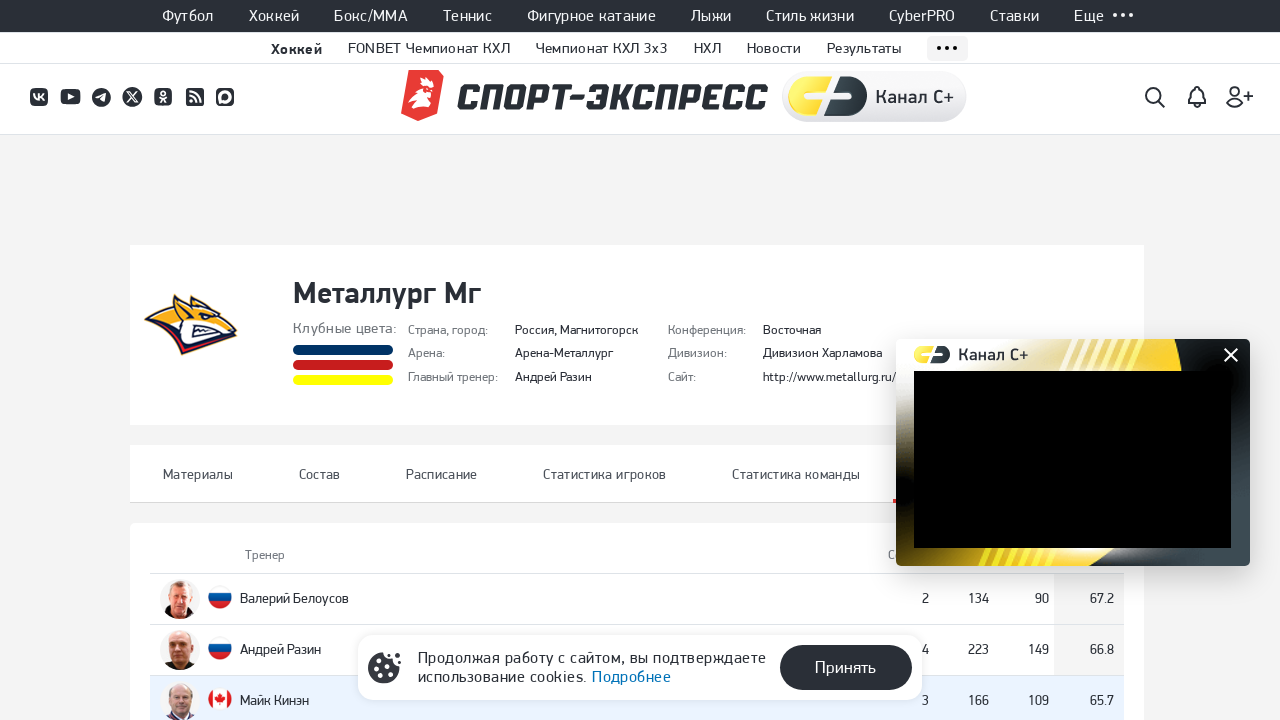